Solves a math problem by extracting two numbers from the page, calculating their sum, and selecting the result from a dropdown menu

Starting URL: http://suninjuly.github.io/selects1.html

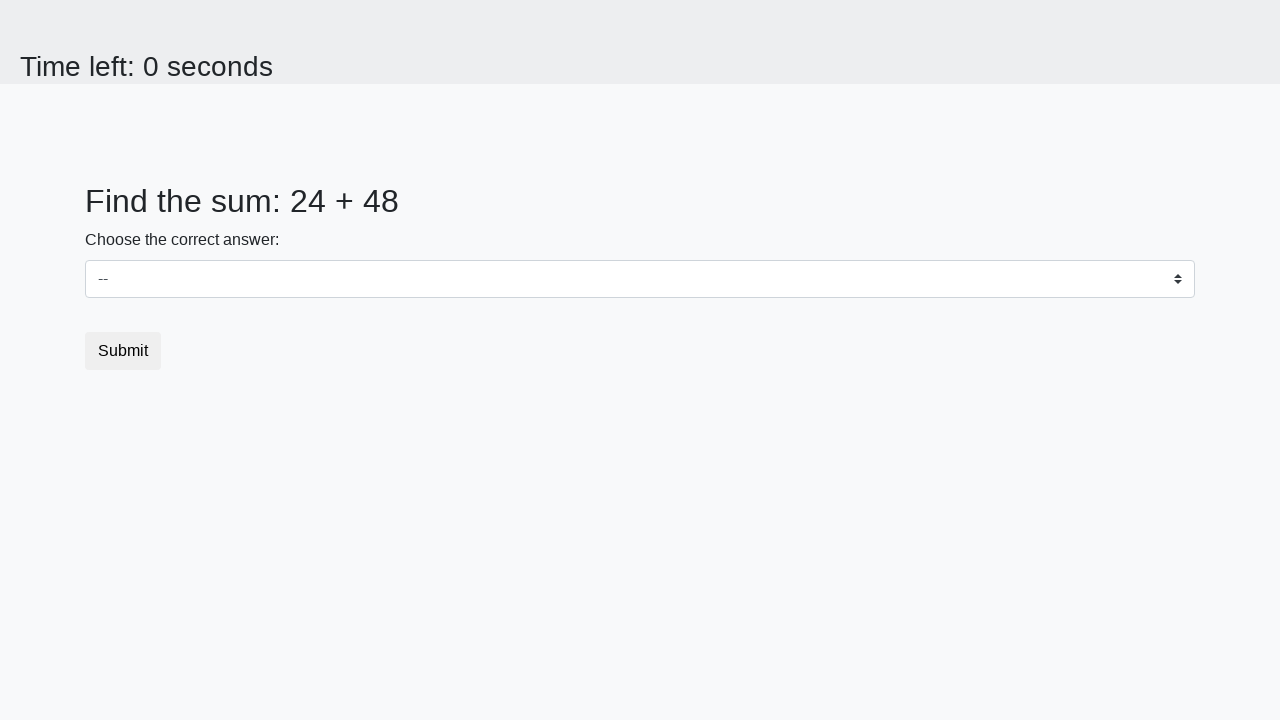

Extracted first number from page
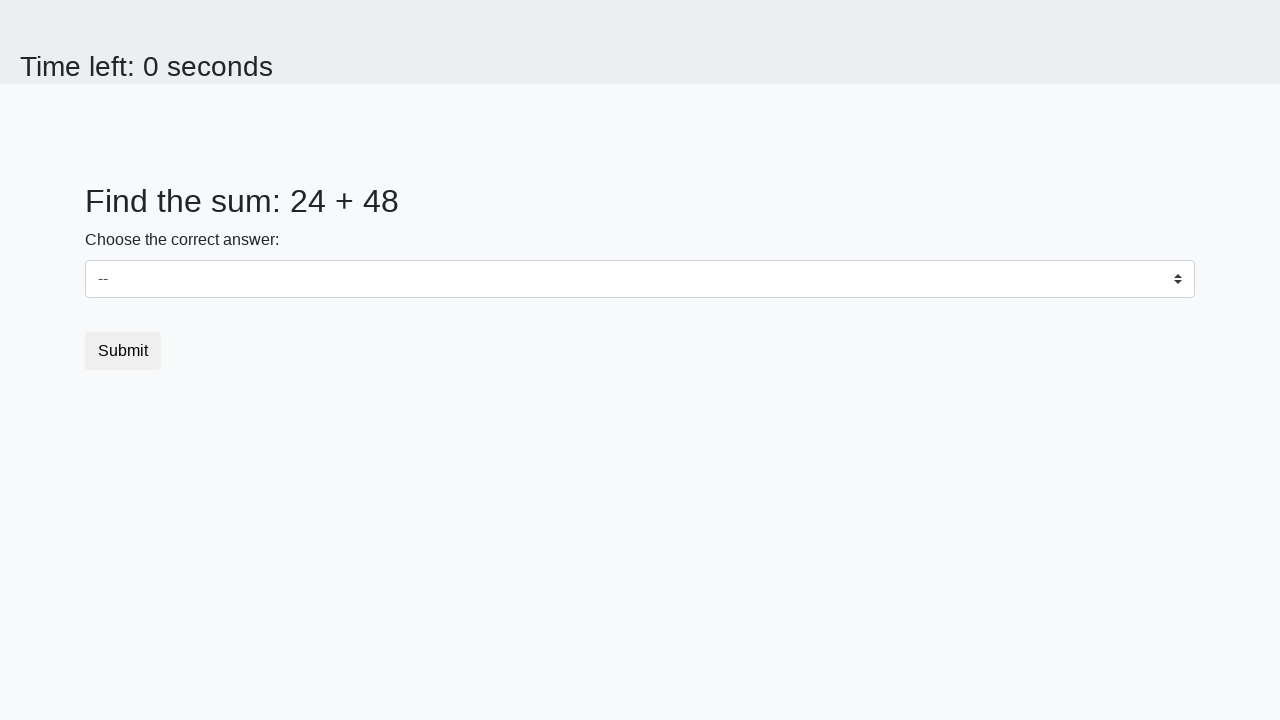

Extracted second number from page
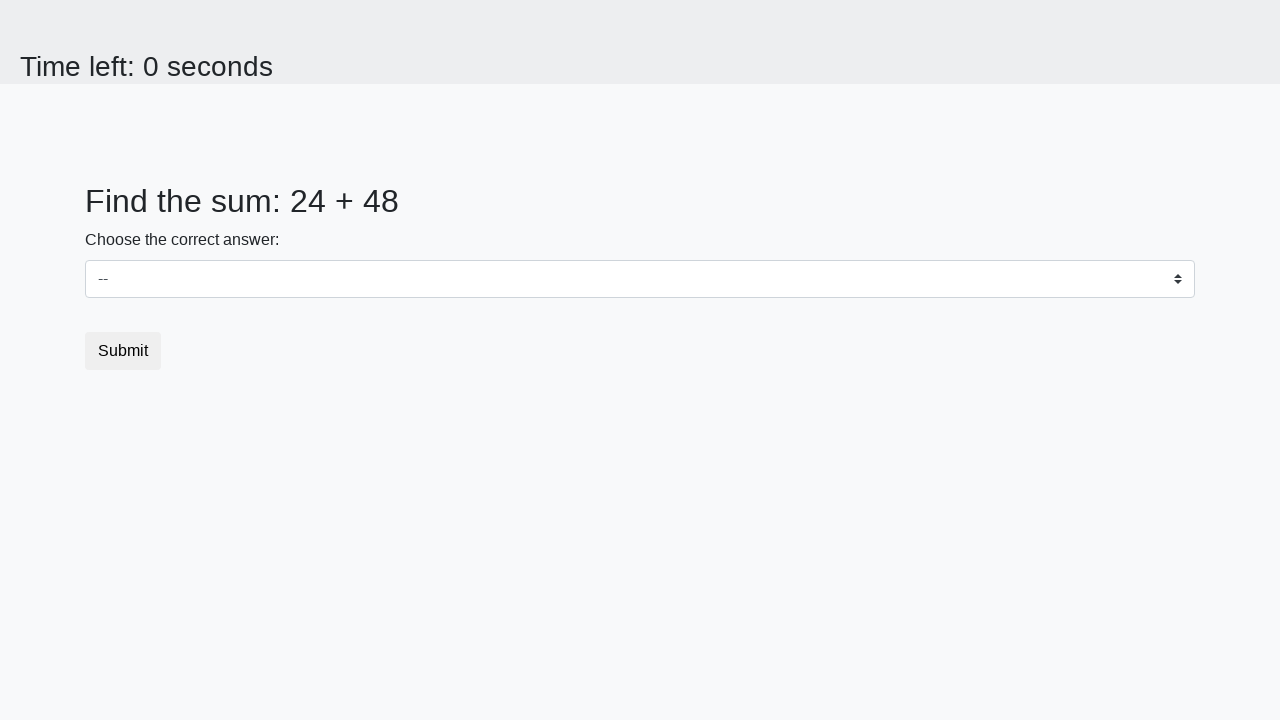

Calculated sum of numbers: 72
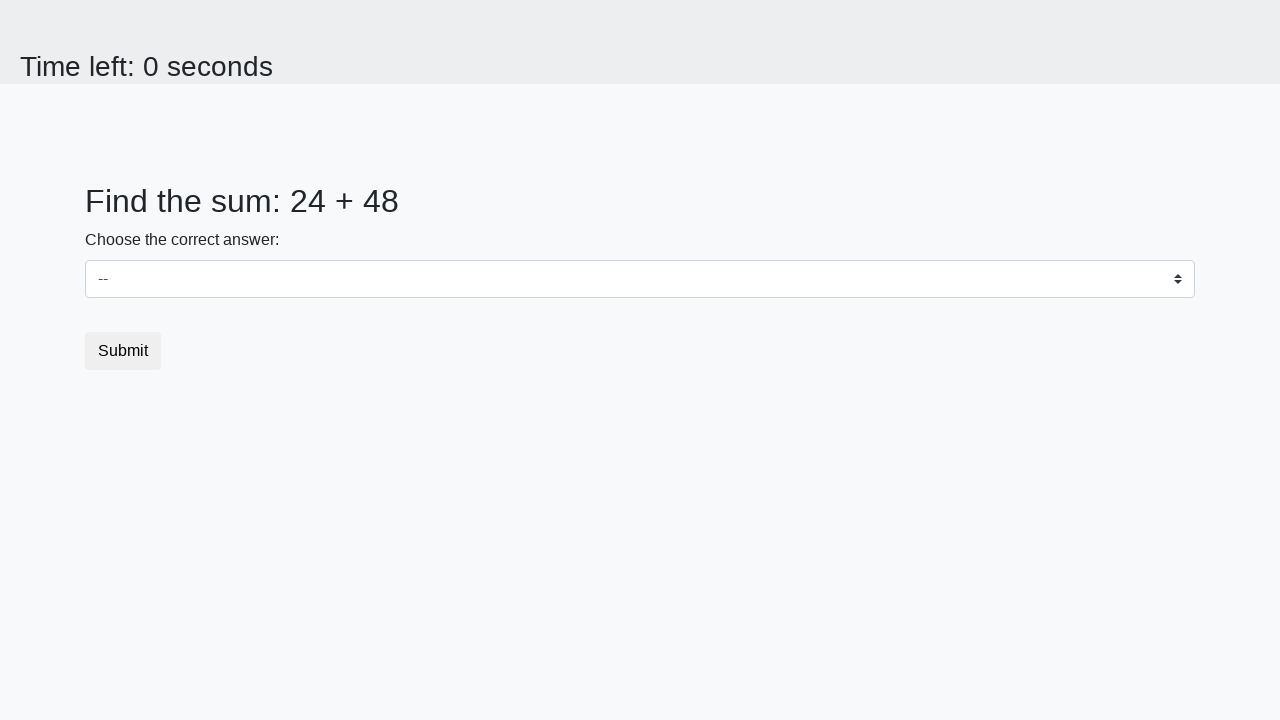

Selected '72' from dropdown menu on xpath=/html/body/div/form/div/select
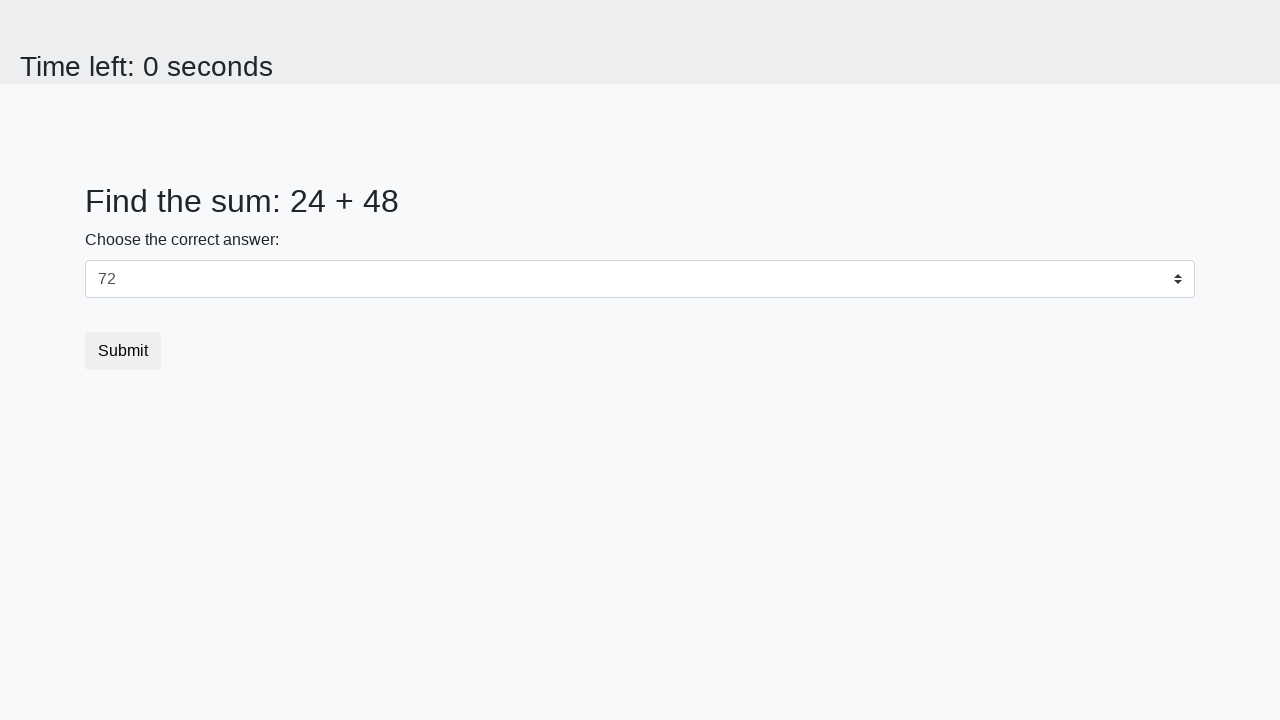

Clicked submit button at (123, 351) on xpath=/html/body/div/form/button
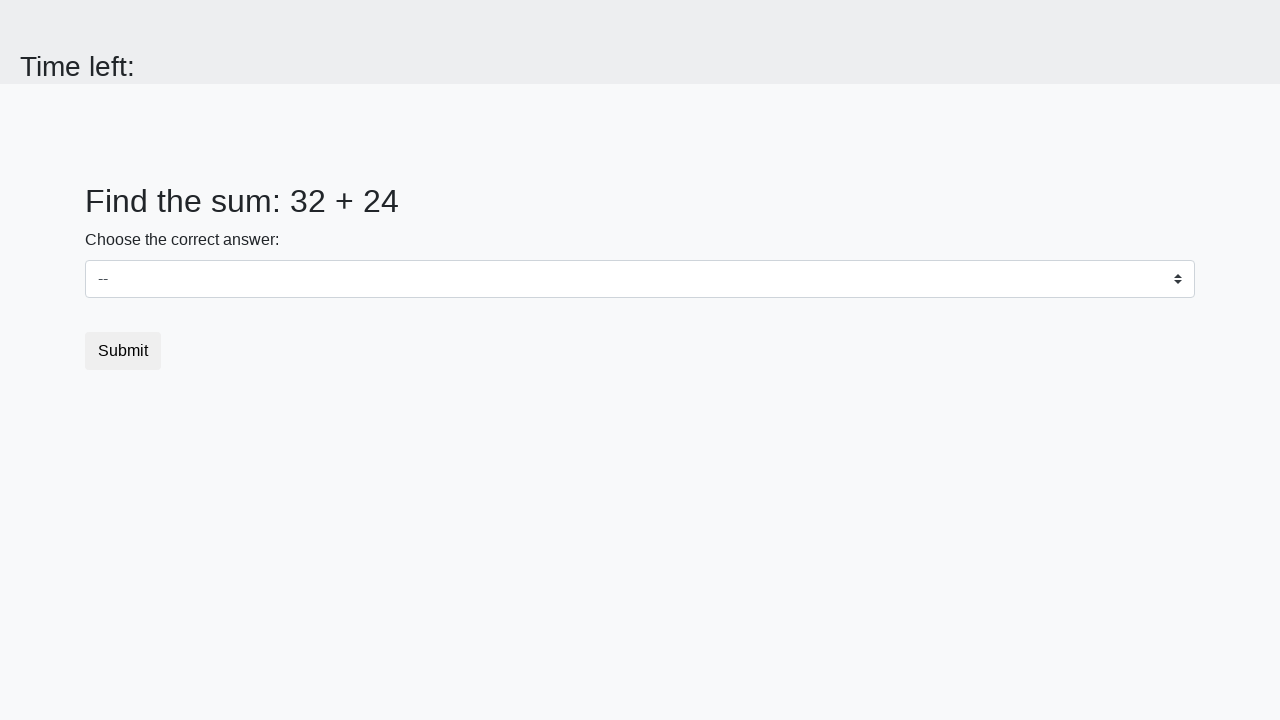

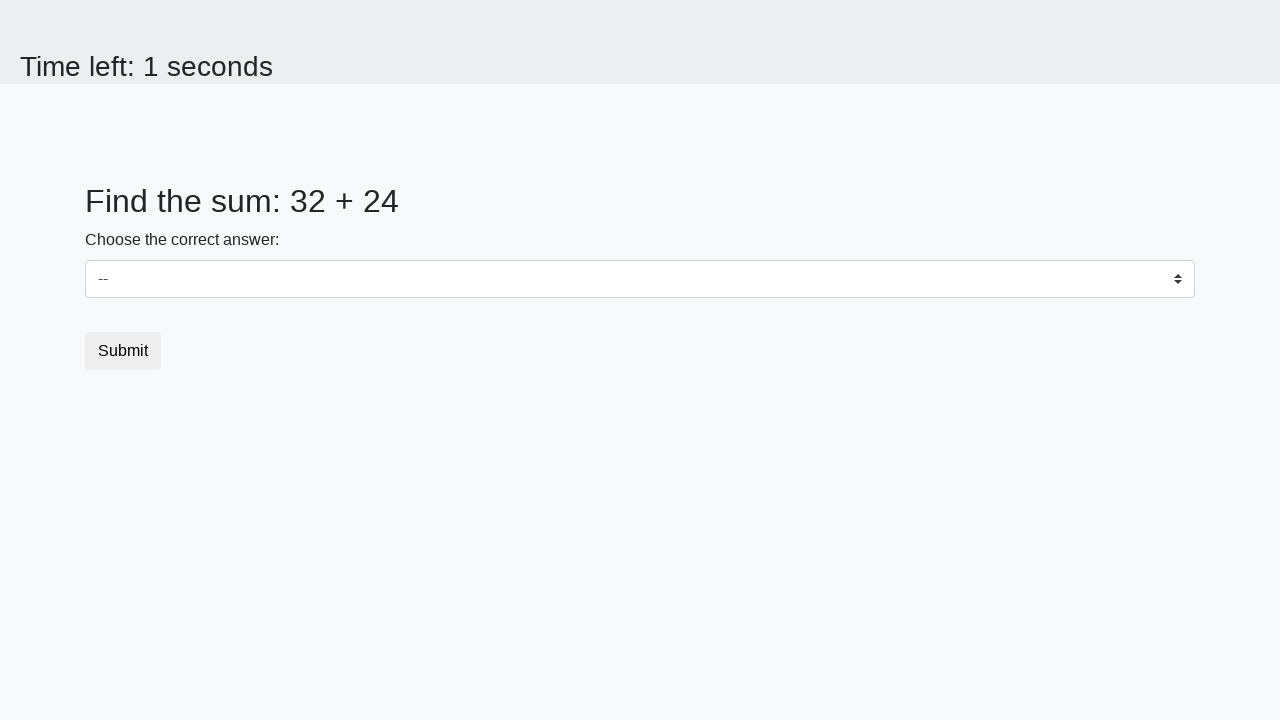